Tests marking individual todo items as complete by clicking their checkboxes

Starting URL: https://demo.playwright.dev/todomvc

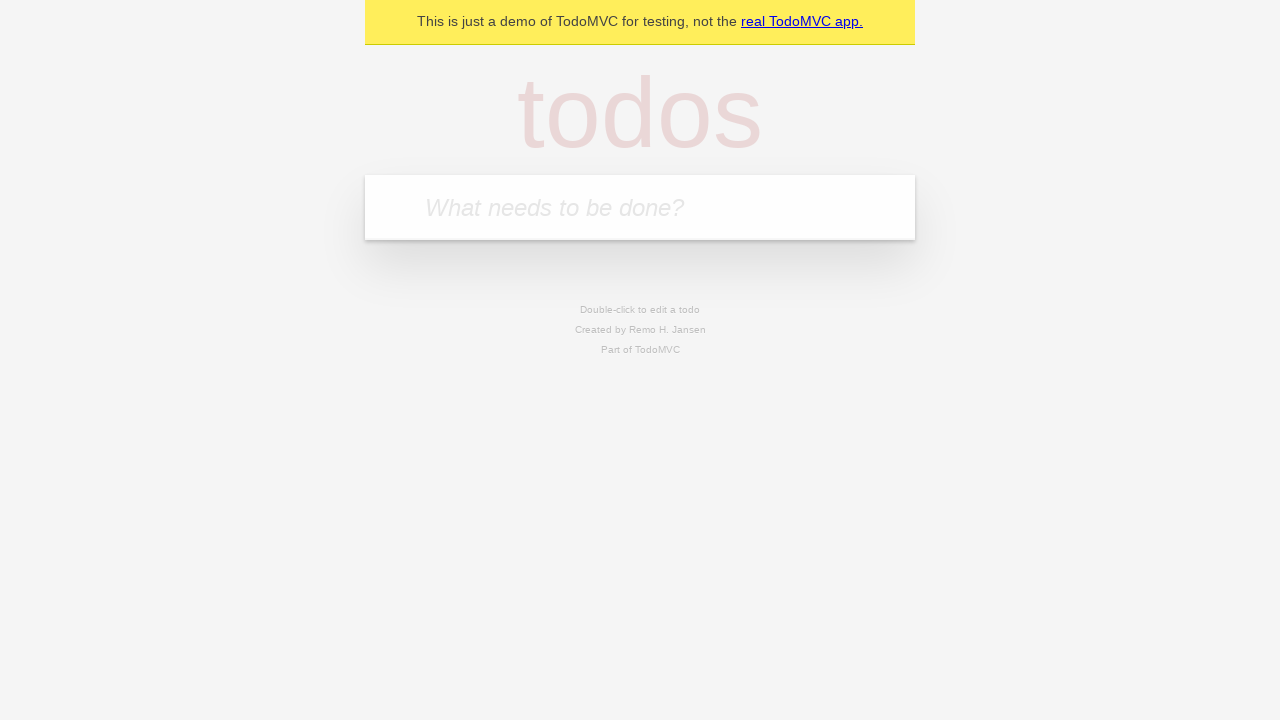

Filled todo input with 'buy some cheese' on internal:attr=[placeholder="What needs to be done?"i]
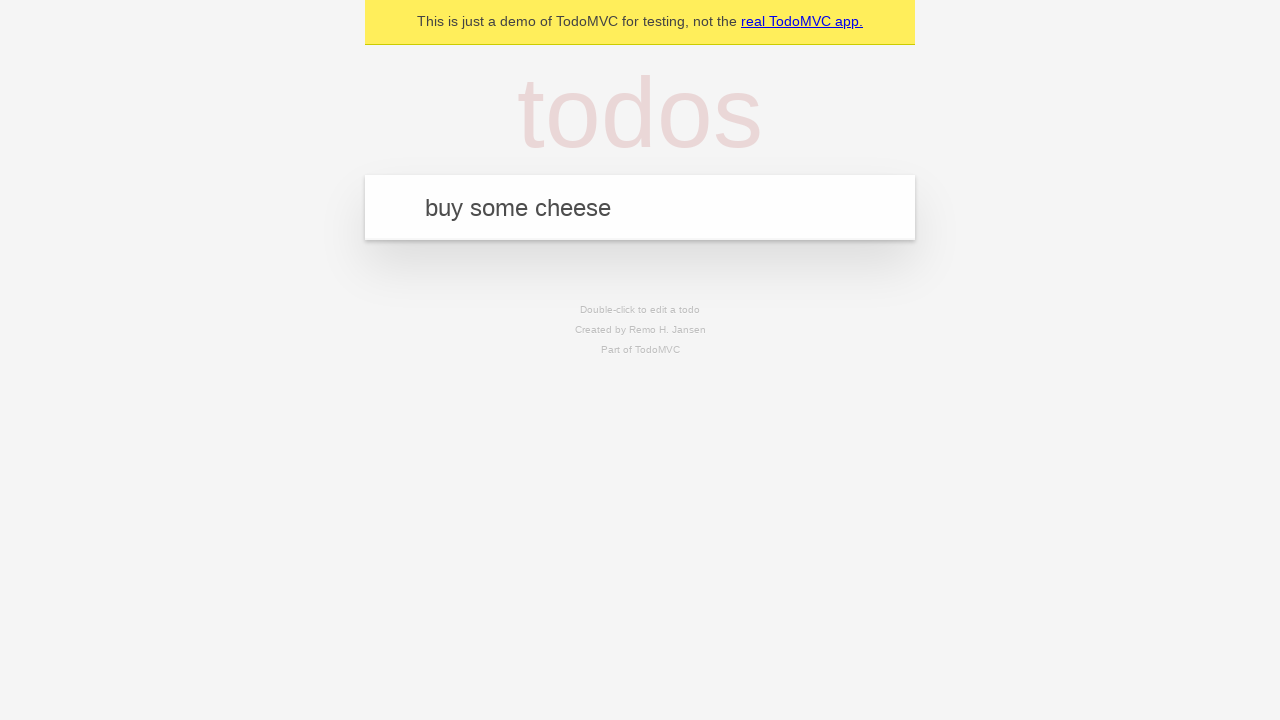

Pressed Enter to create first todo item on internal:attr=[placeholder="What needs to be done?"i]
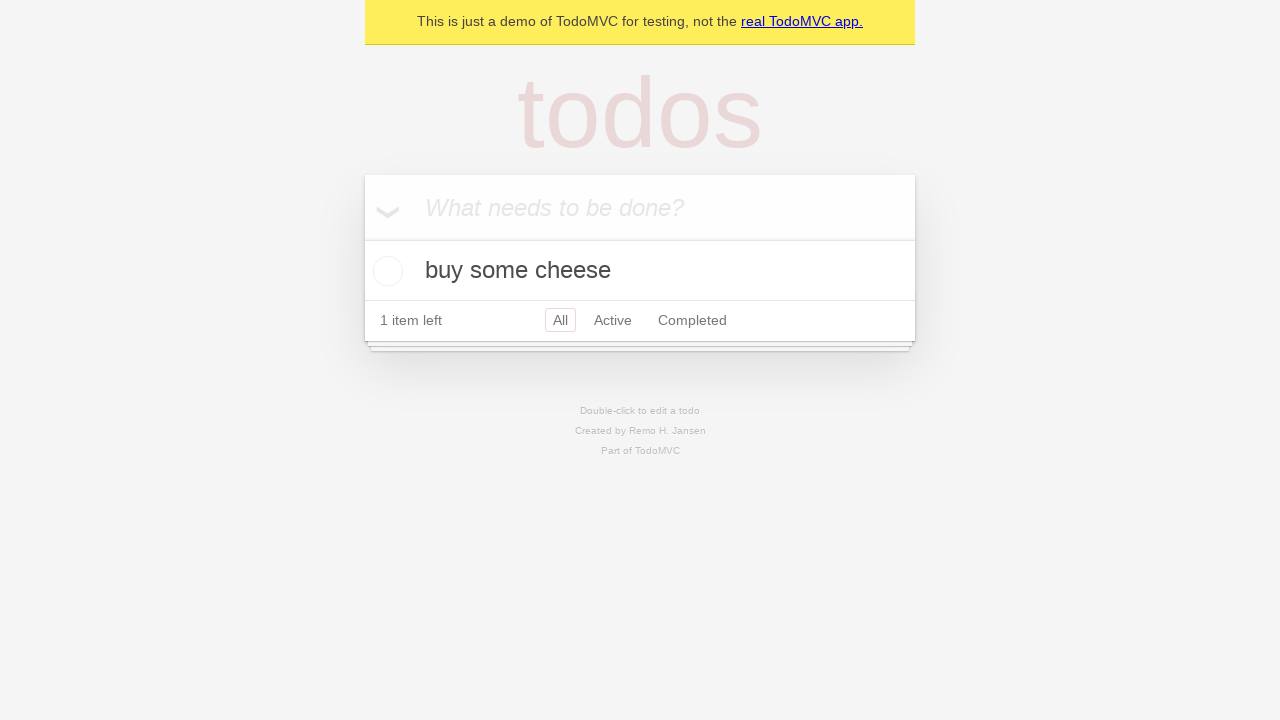

Filled todo input with 'feed the cat' on internal:attr=[placeholder="What needs to be done?"i]
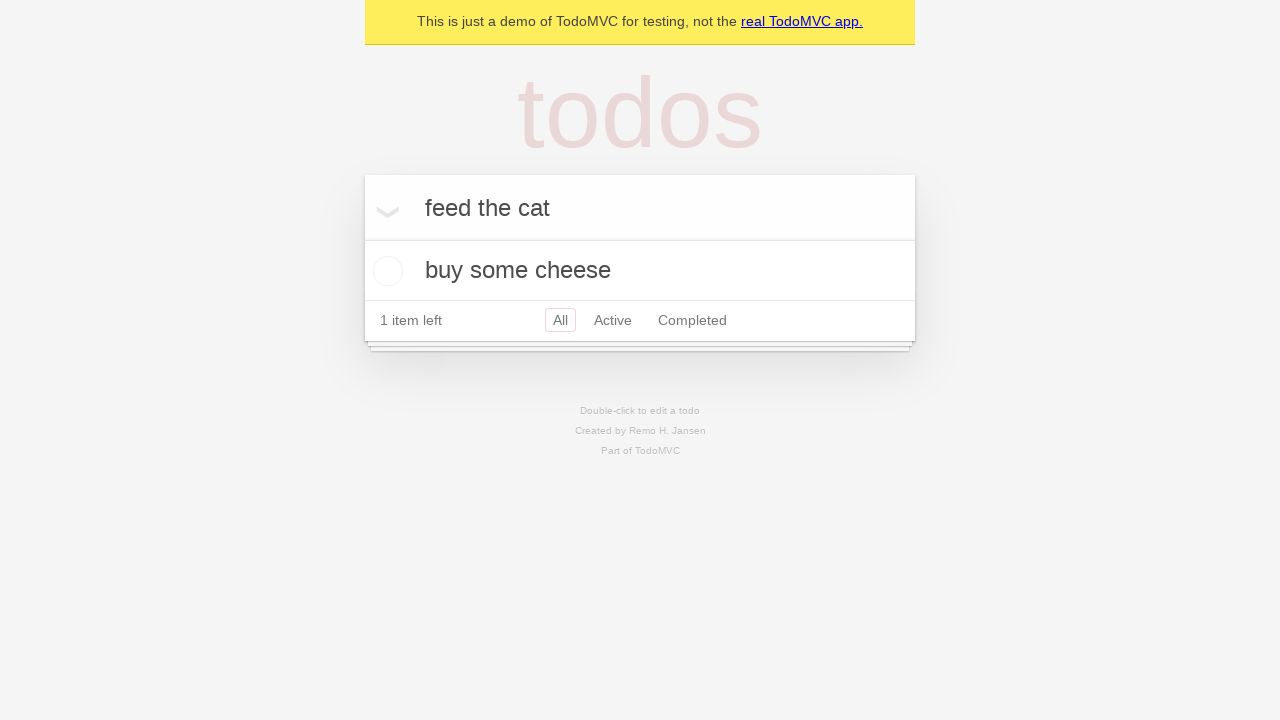

Pressed Enter to create second todo item on internal:attr=[placeholder="What needs to be done?"i]
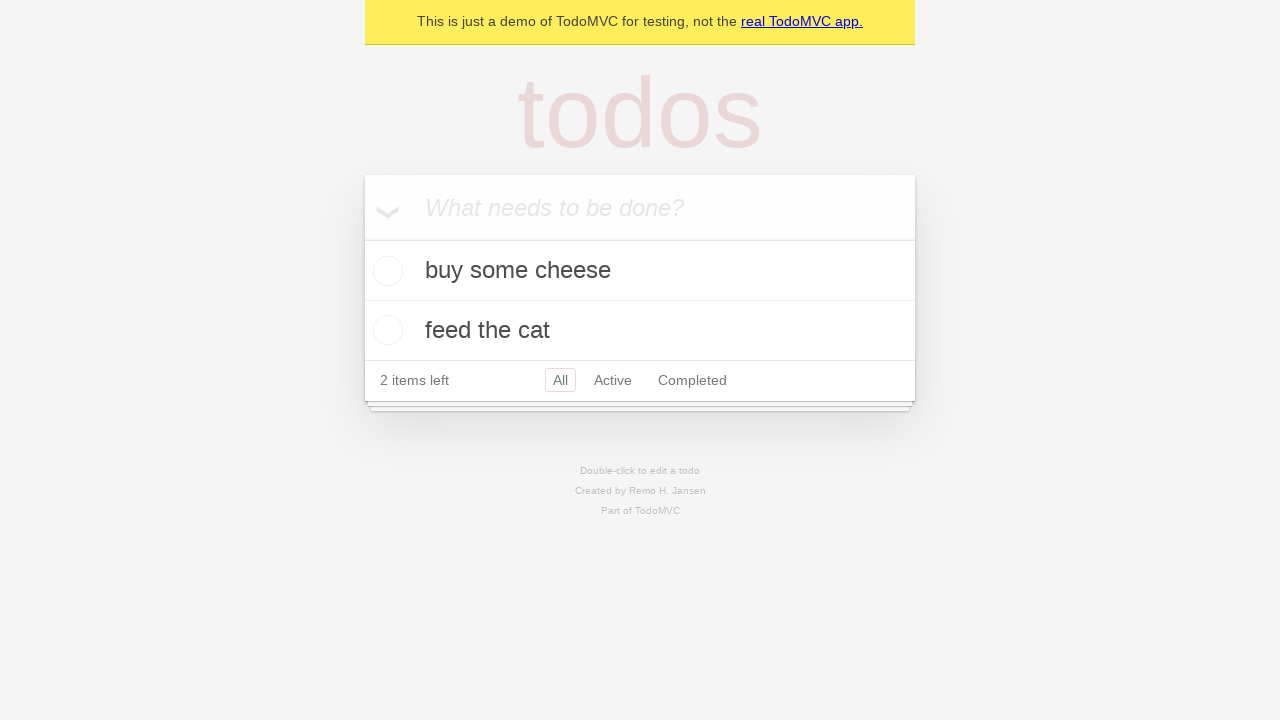

Waited for both todo items to be created
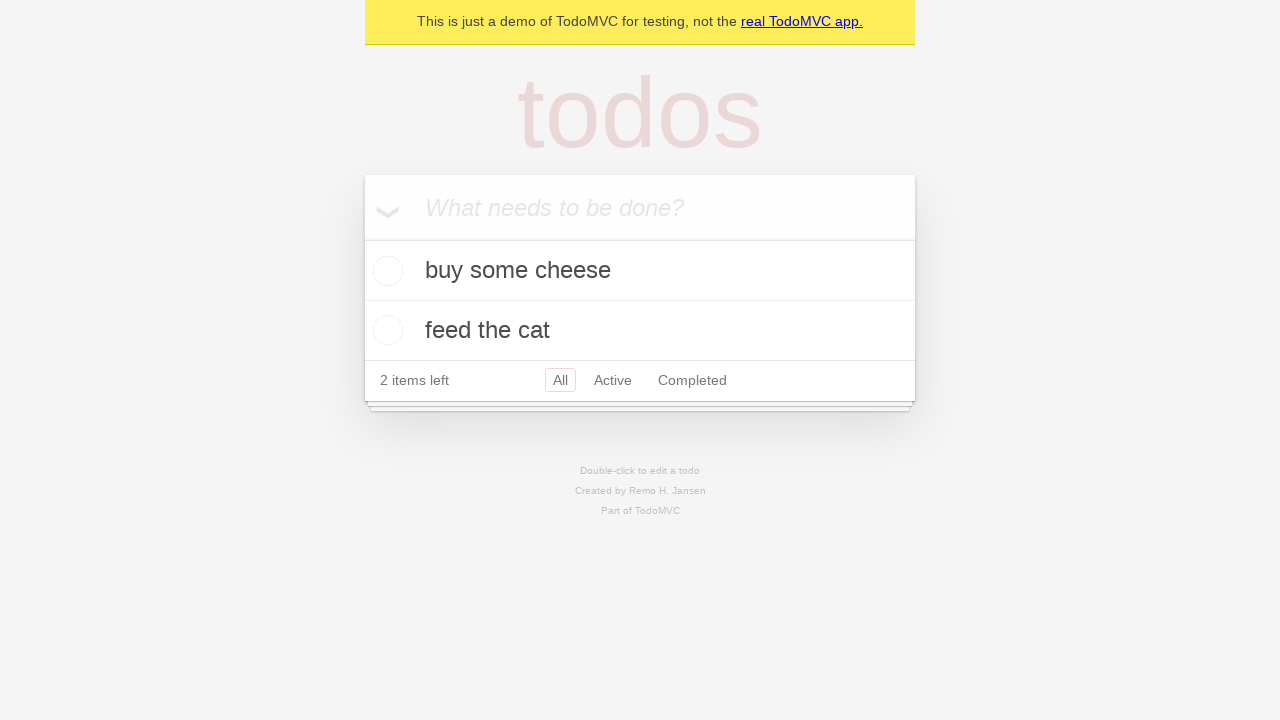

Marked first todo item 'buy some cheese' as complete at (385, 271) on internal:testid=[data-testid="todo-item"s] >> nth=0 >> internal:role=checkbox
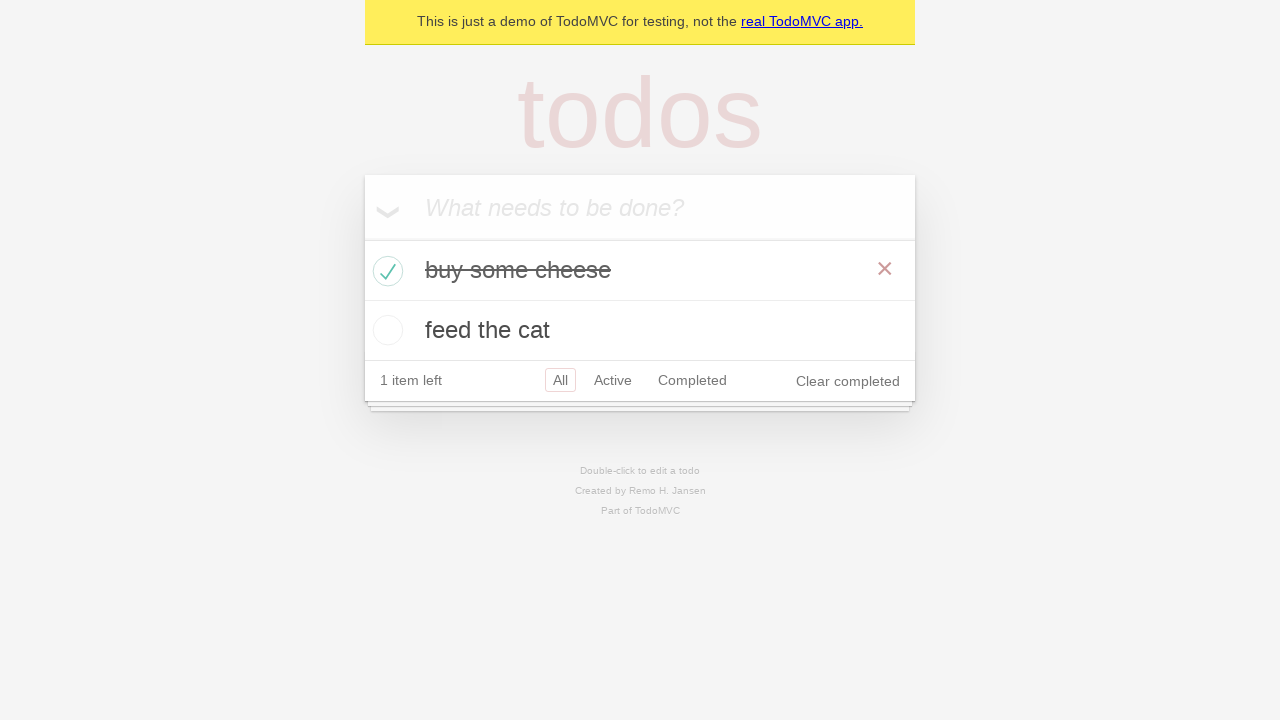

Marked second todo item 'feed the cat' as complete at (385, 330) on internal:testid=[data-testid="todo-item"s] >> nth=1 >> internal:role=checkbox
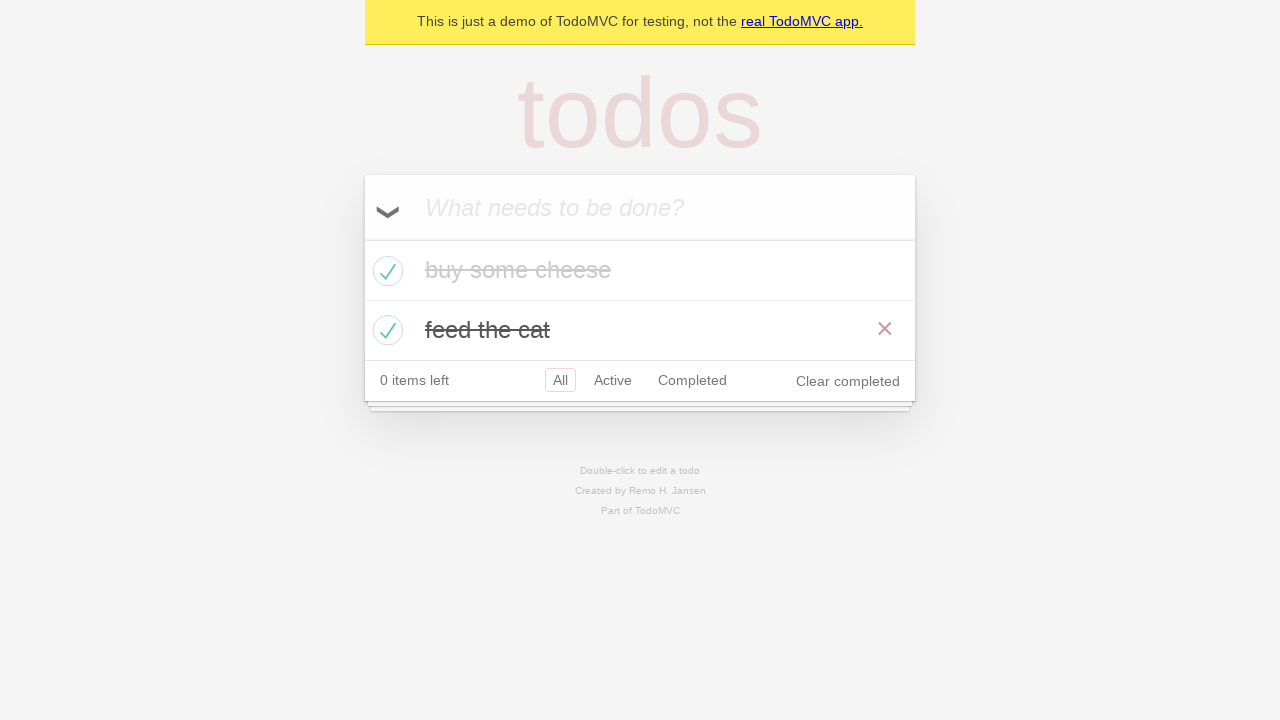

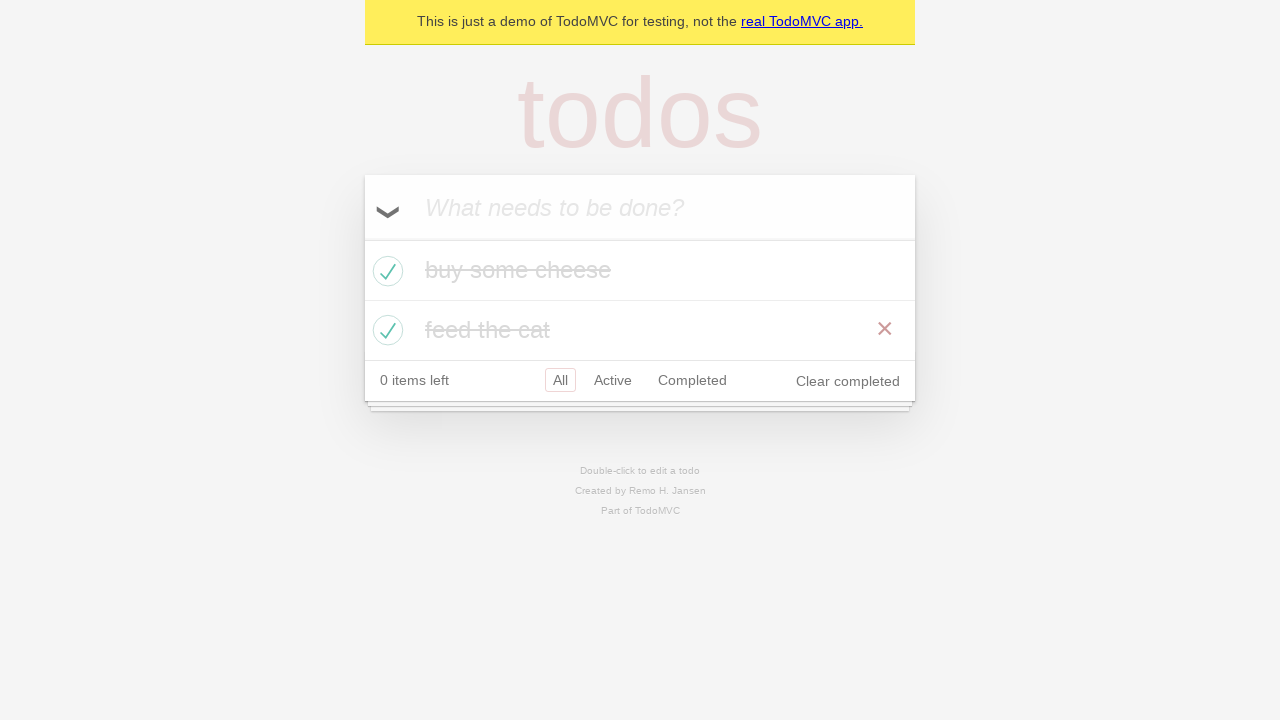